Tests page scrolling functionality by pressing PAGE_DOWN twice and PAGE_UP once to navigate through the Selenium documentation website

Starting URL: https://www.selenium.dev/

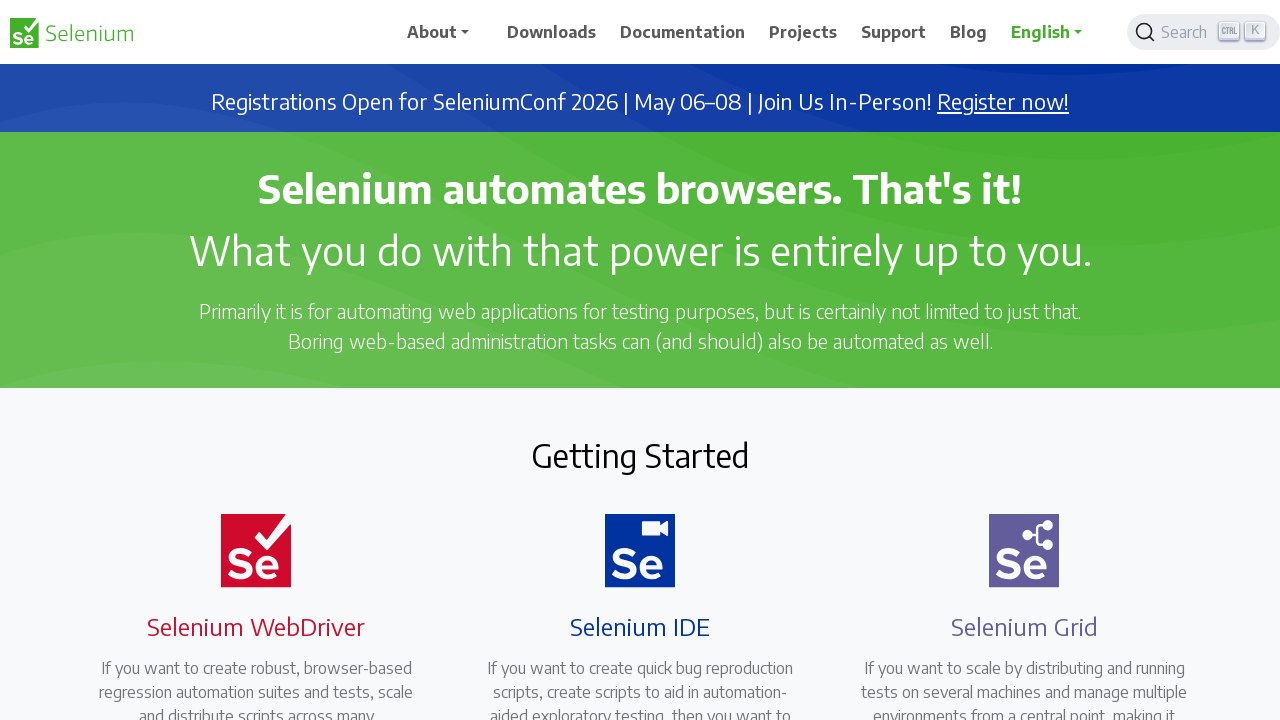

Pressed PAGE_DOWN to scroll down the Selenium documentation page
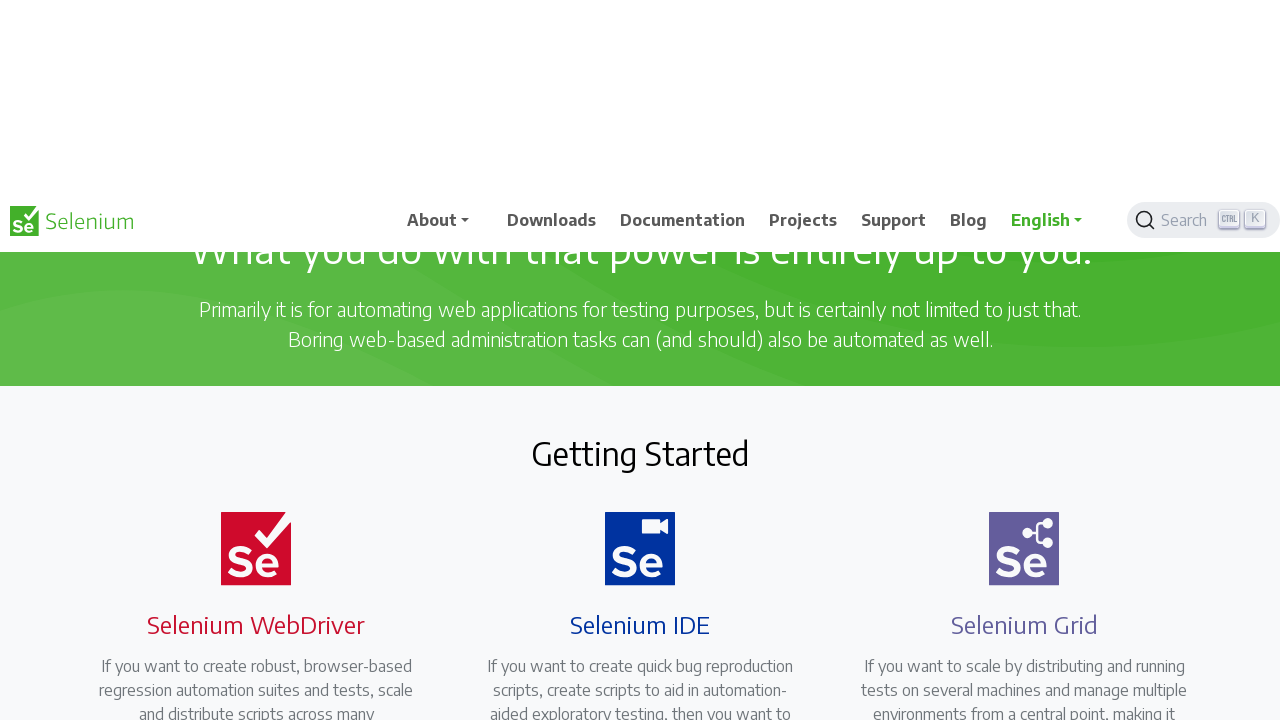

Waited 2 seconds for scroll animation to complete
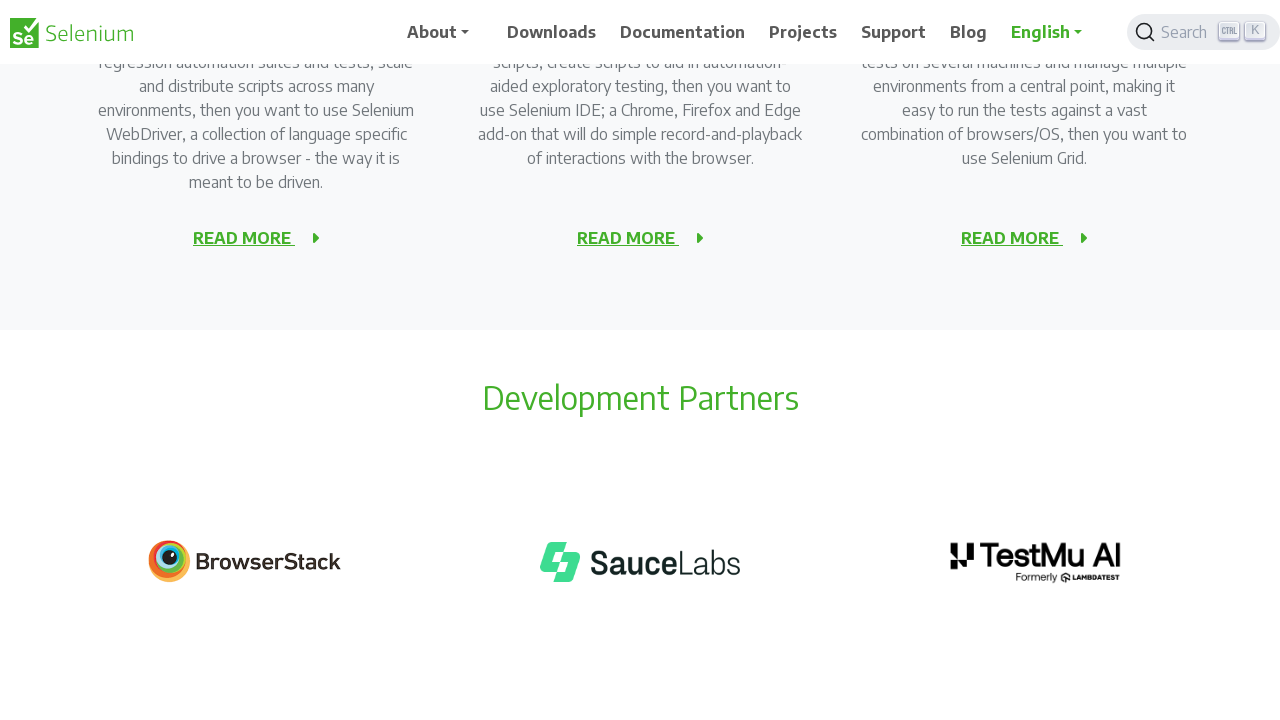

Pressed PAGE_DOWN again to scroll further down the page
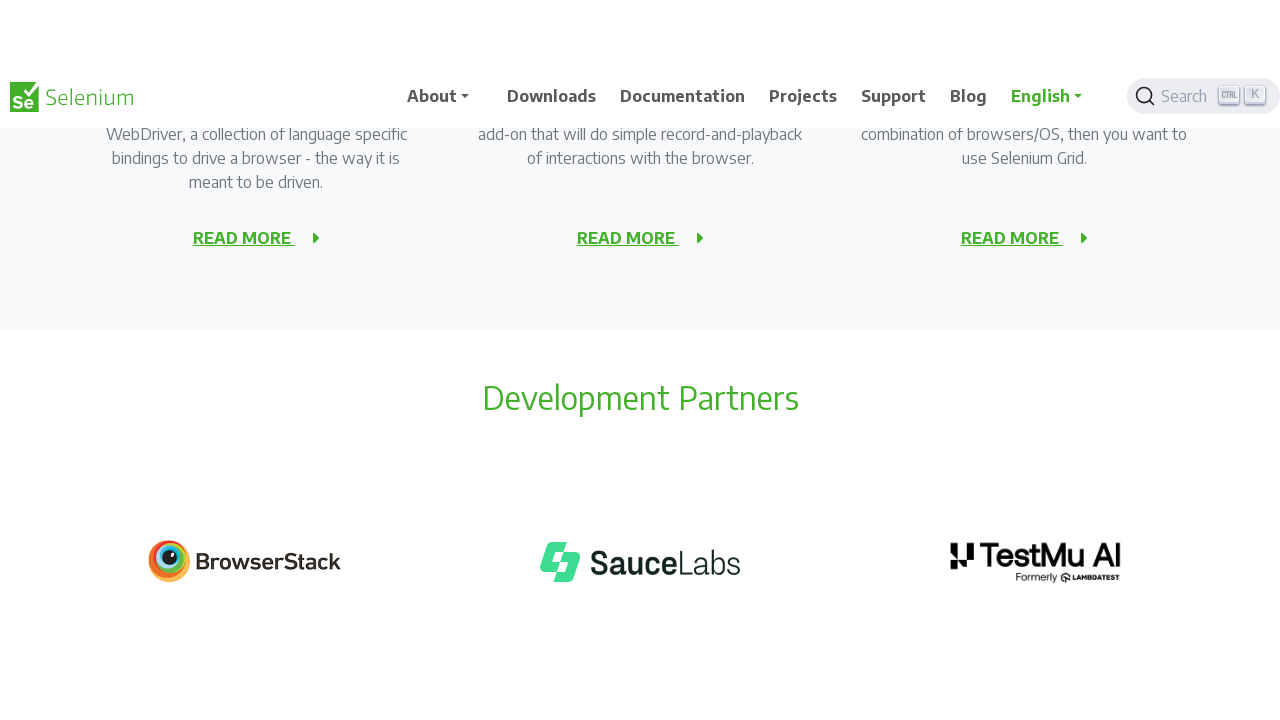

Waited 2 seconds for second scroll animation to complete
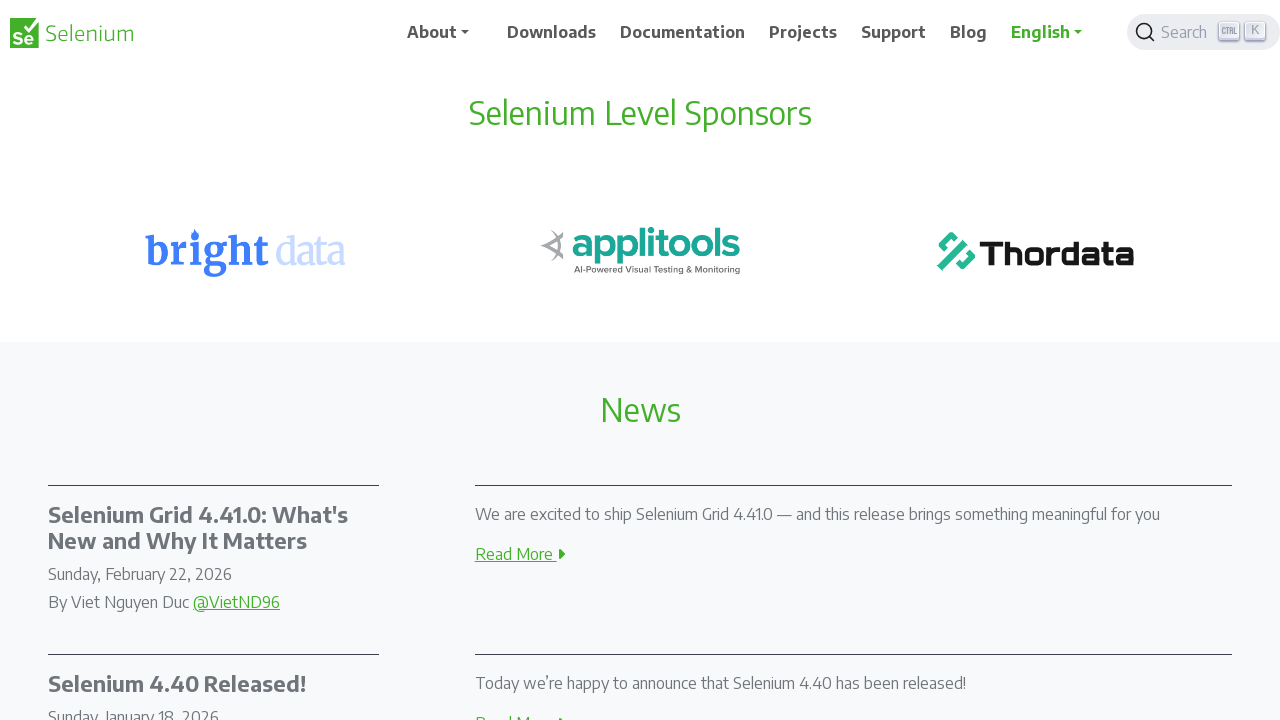

Pressed PAGE_UP to scroll back up the page
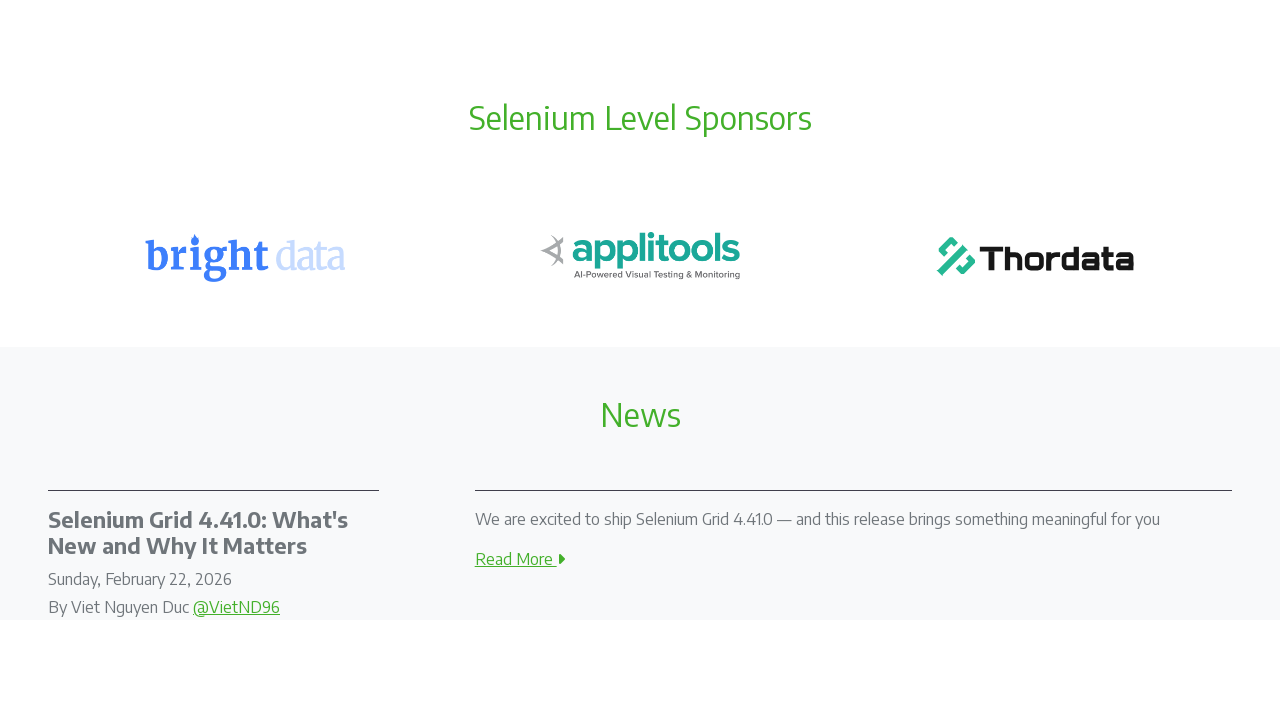

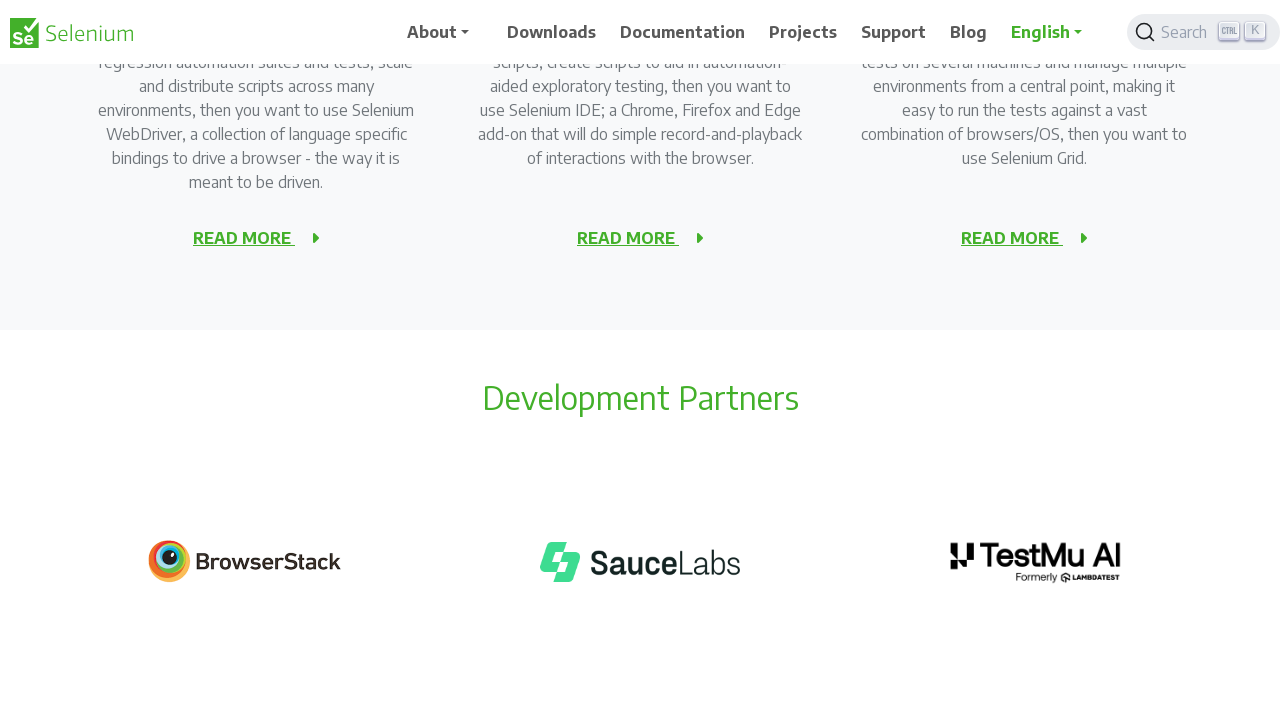